Tests various browser automation features including page refresh, navigation between multiple sites, form interaction, and alert handling across APSRTC bus booking site and DemoQA practice site.

Starting URL: https://www.apsrtconline.in/oprs-web/avail/services.do

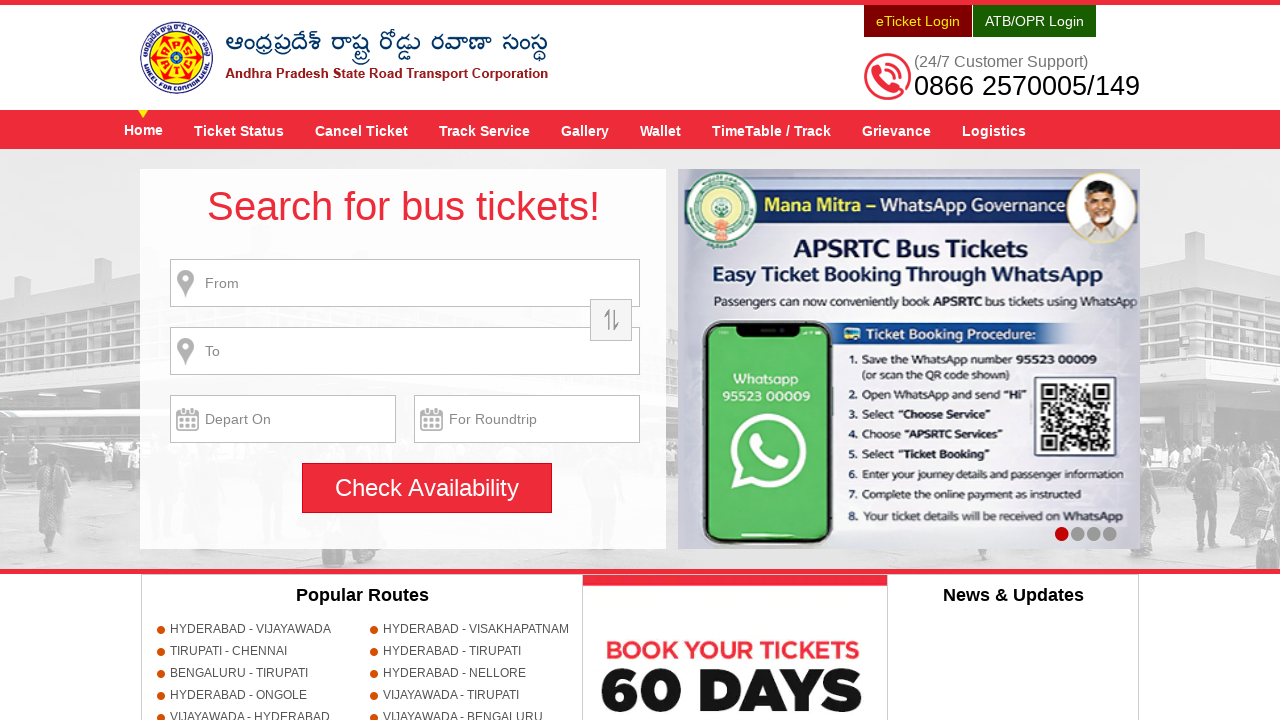

Printed page title from APSRTC booking site
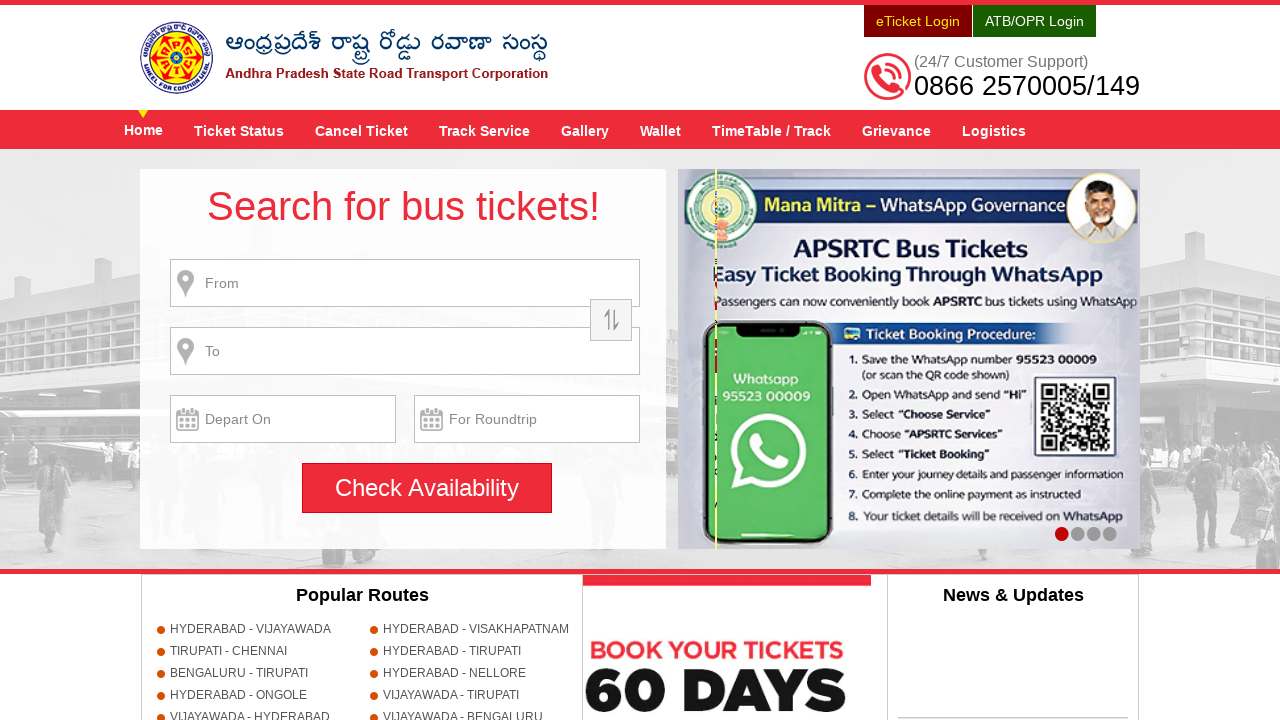

Printed current URL
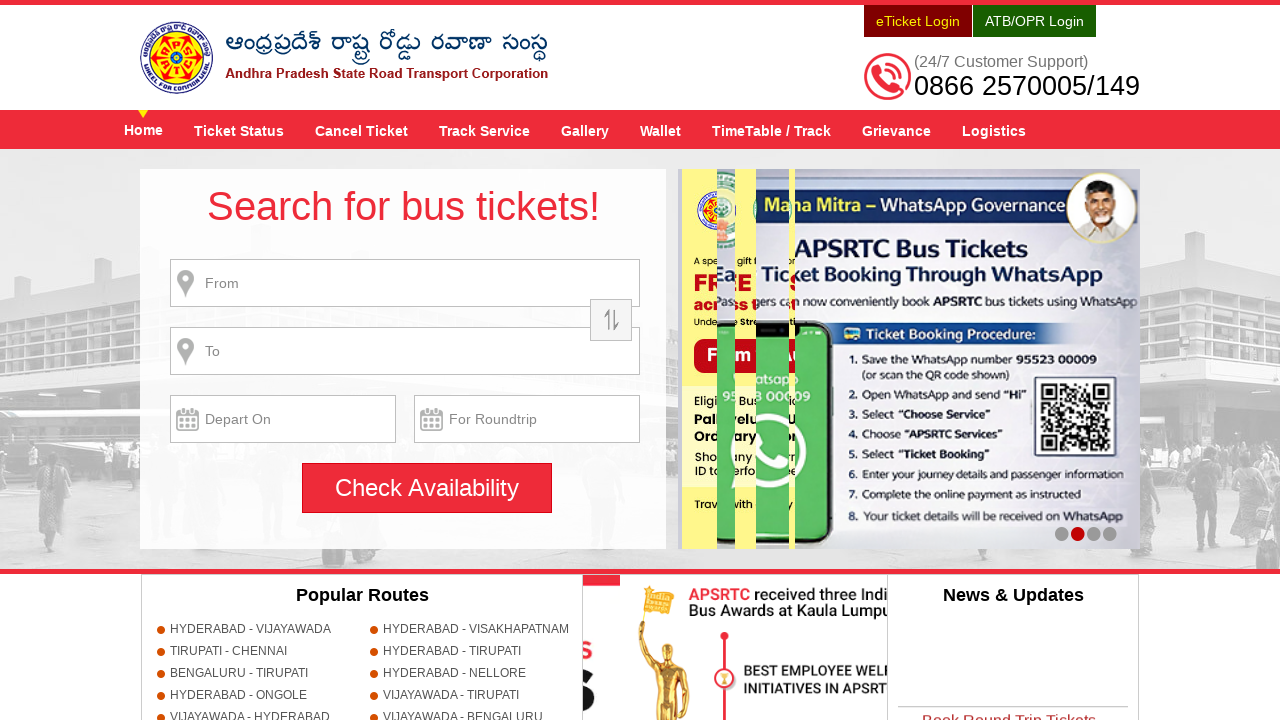

Refreshed page (iteration 1/10)
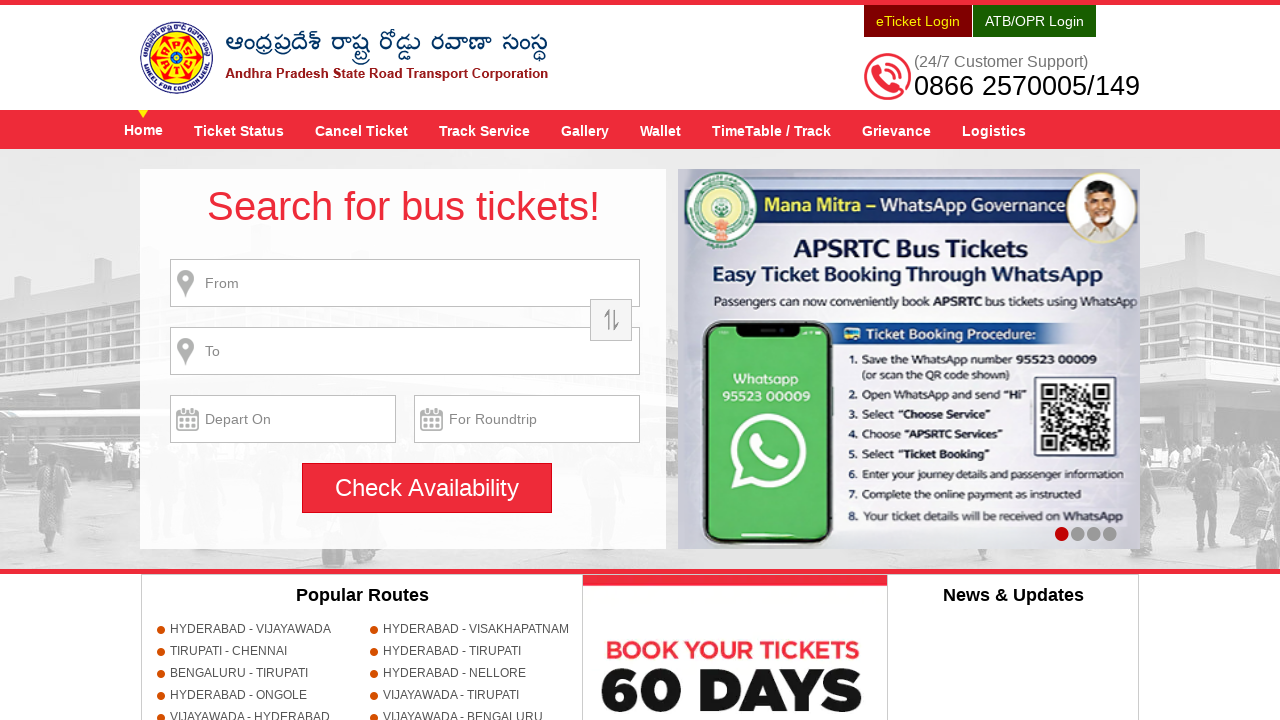

Refreshed page (iteration 2/10)
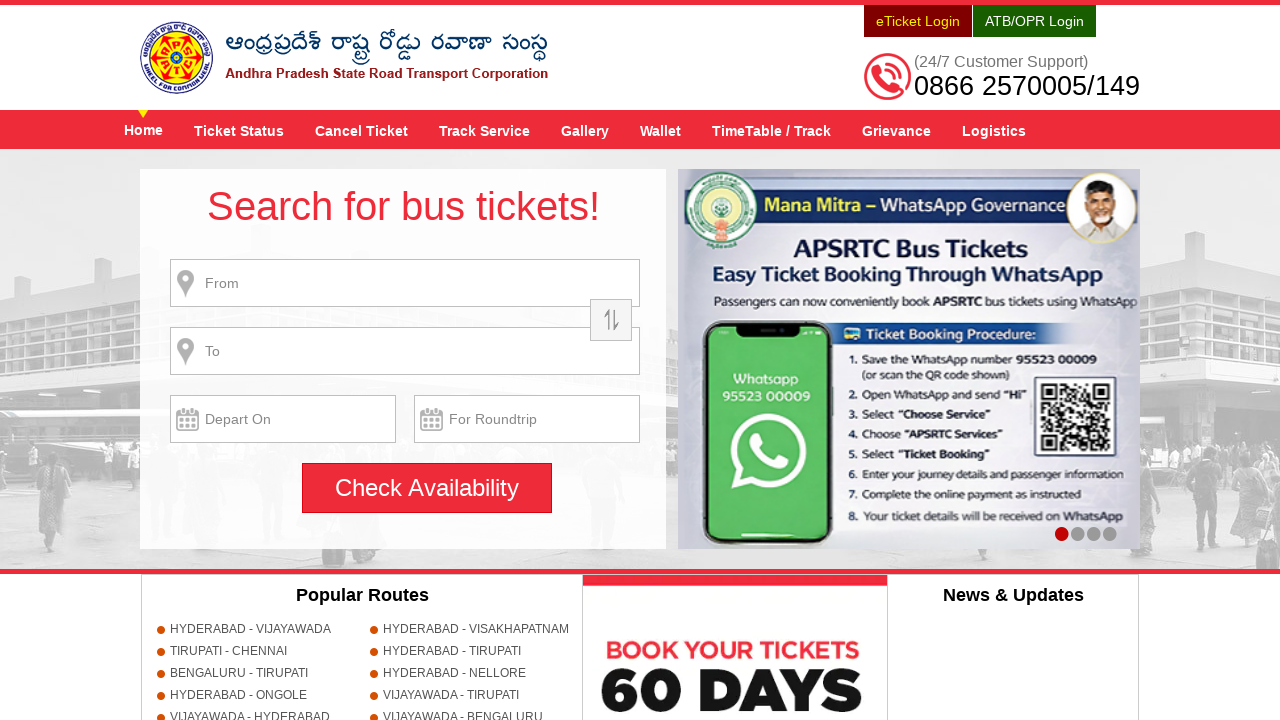

Refreshed page (iteration 3/10)
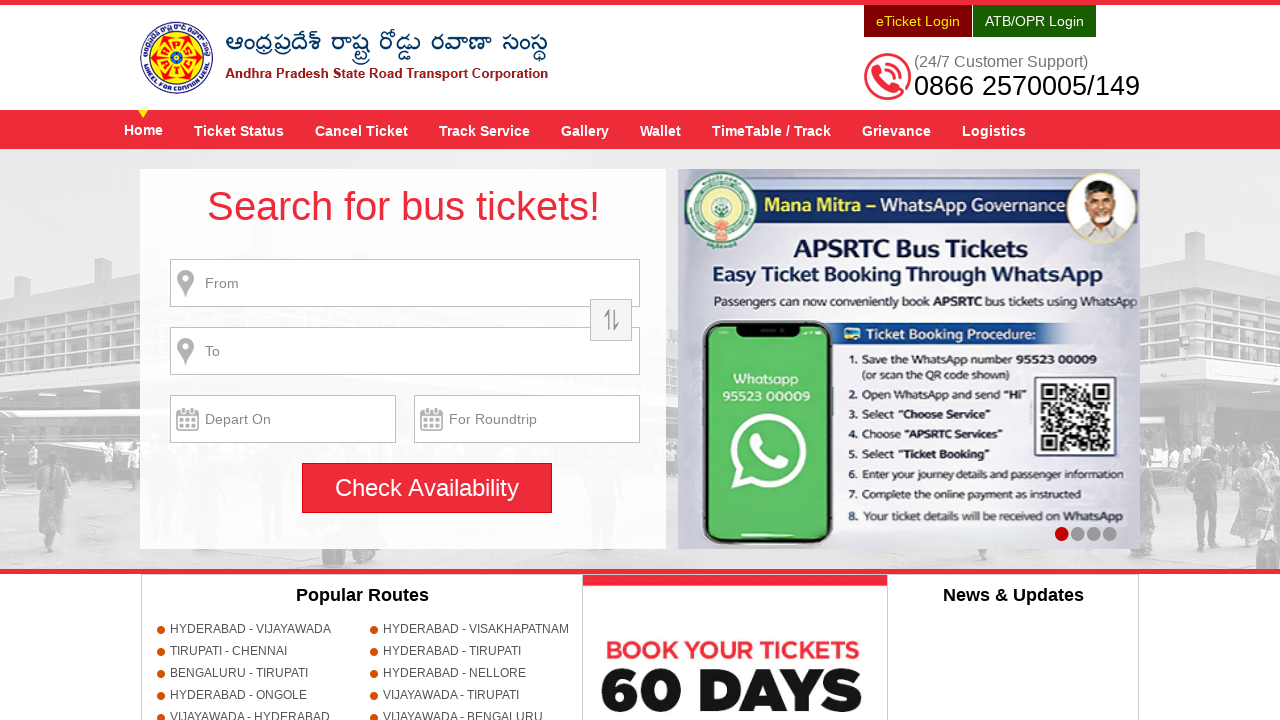

Refreshed page (iteration 4/10)
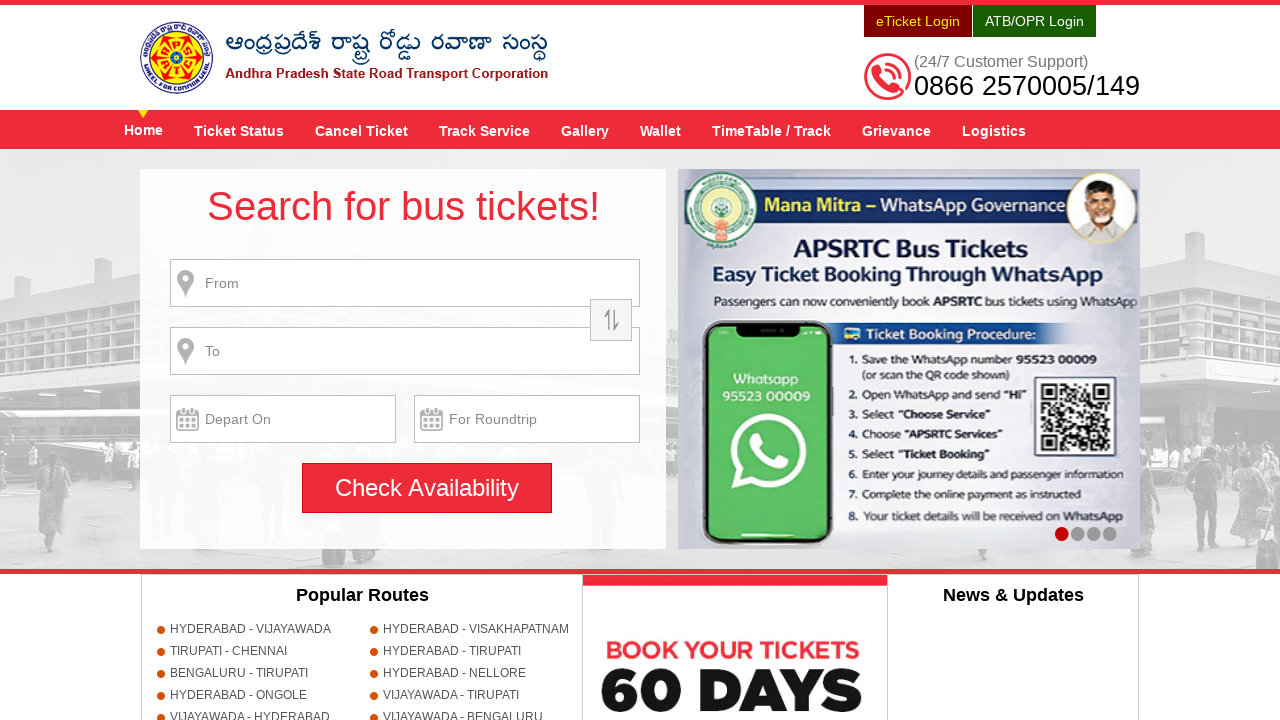

Refreshed page (iteration 5/10)
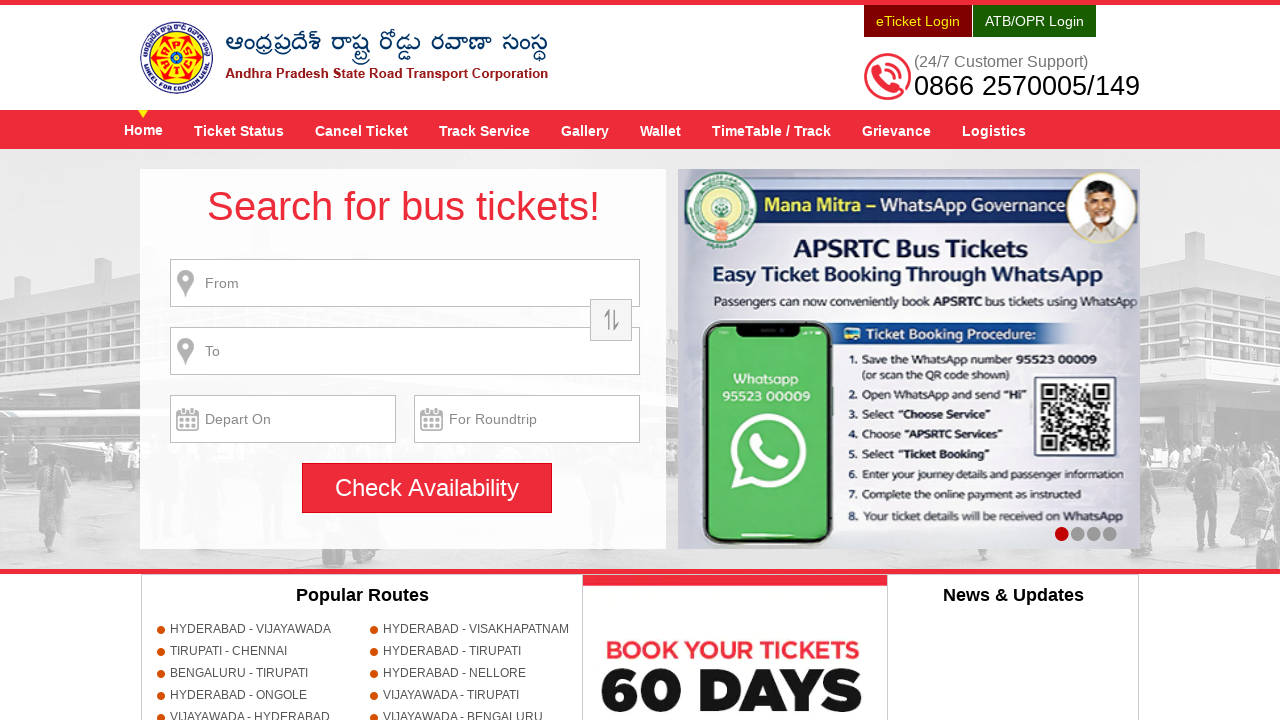

Refreshed page (iteration 6/10)
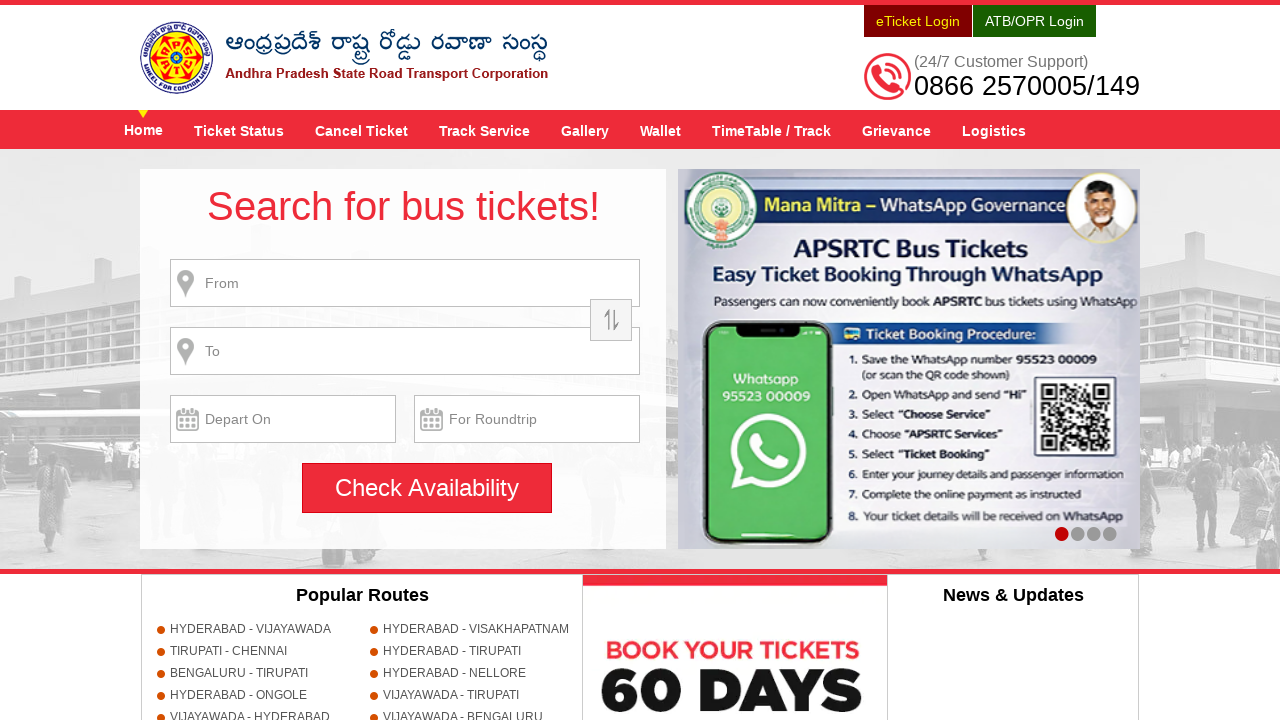

Refreshed page (iteration 7/10)
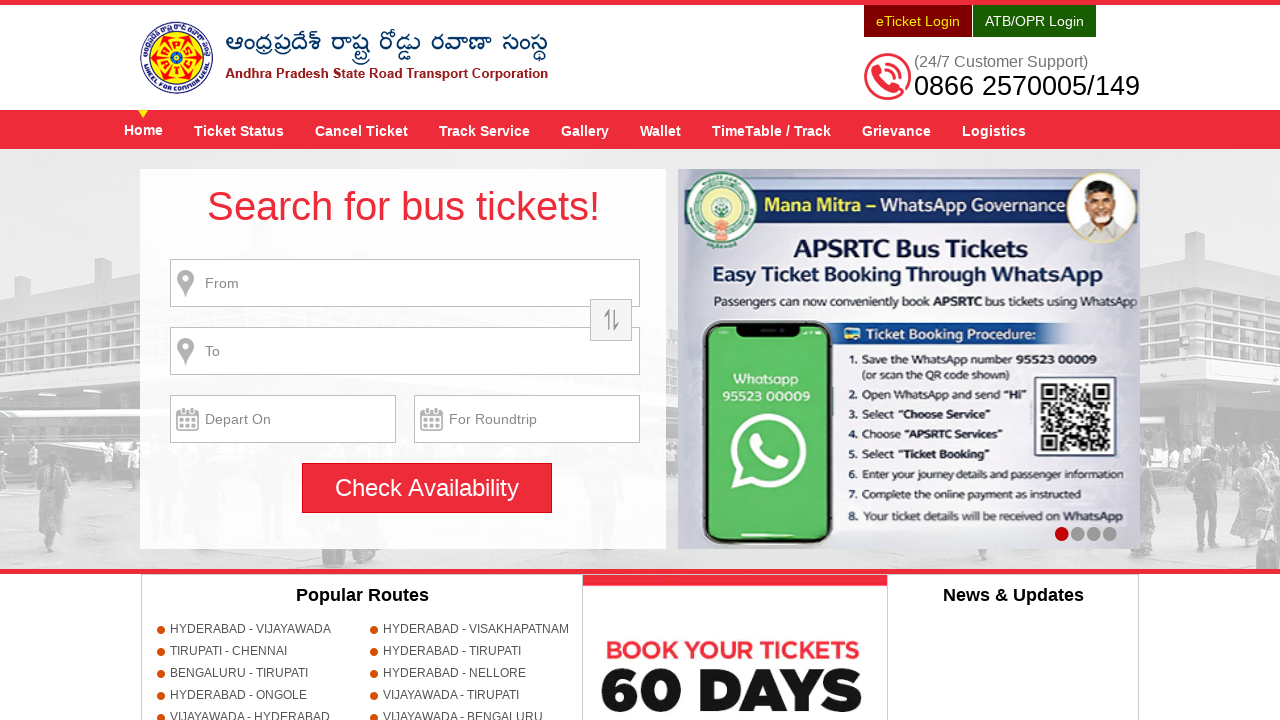

Refreshed page (iteration 8/10)
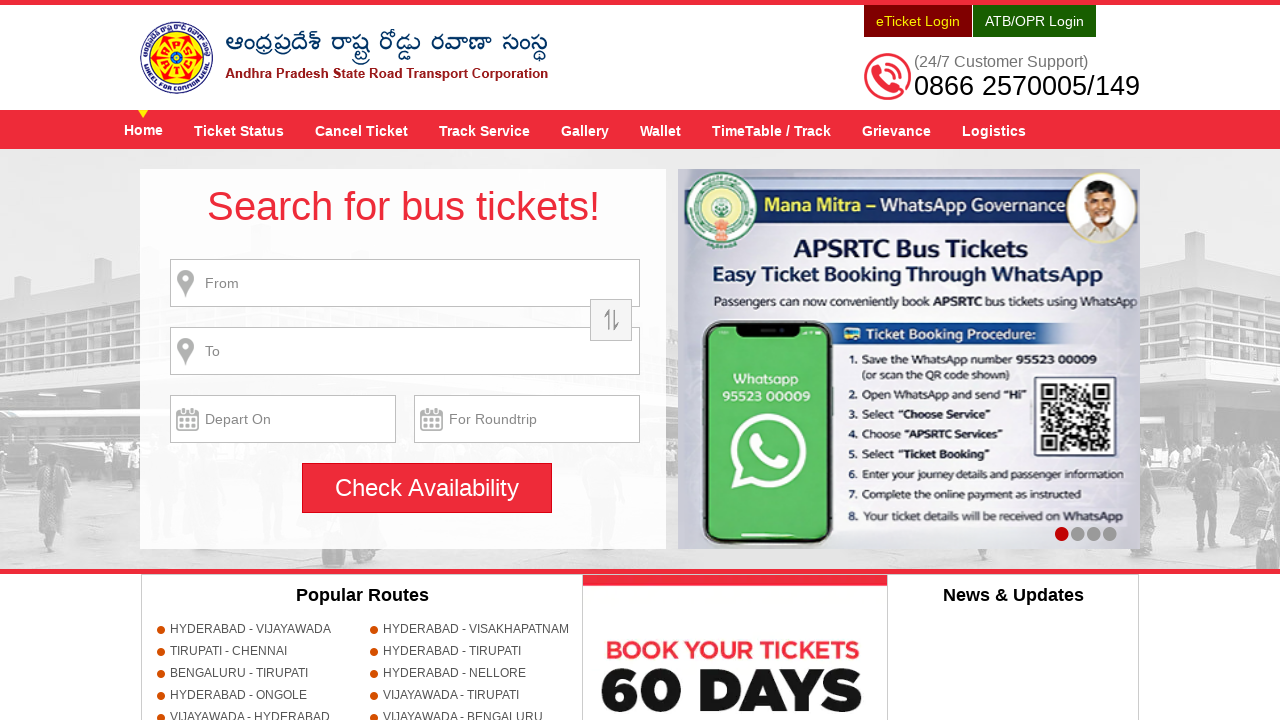

Refreshed page (iteration 9/10)
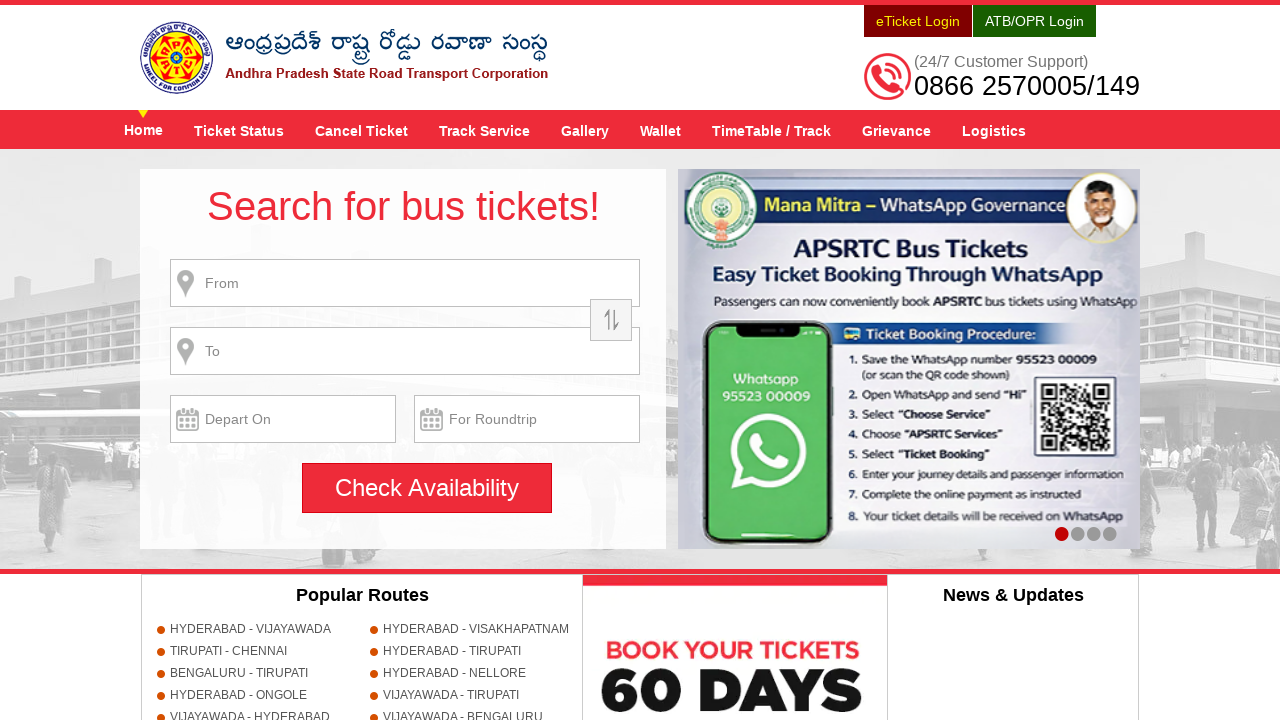

Refreshed page (iteration 10/10)
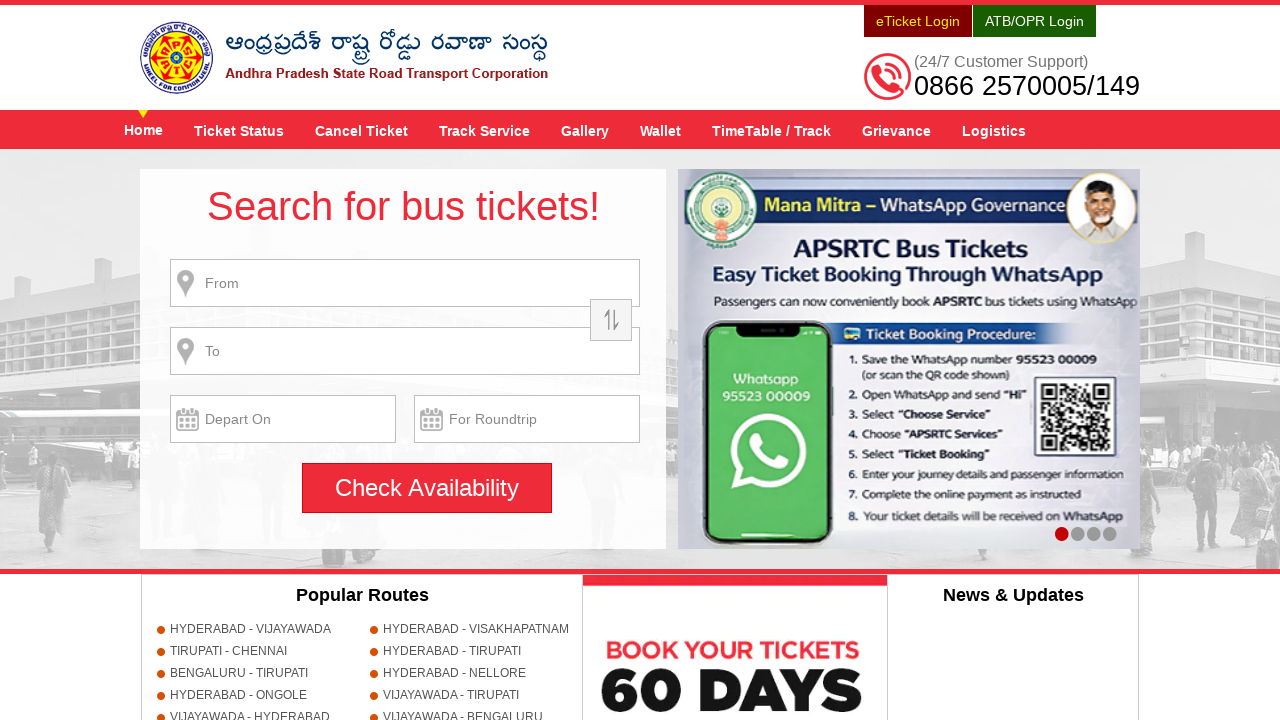

Navigated to APSRTC home page
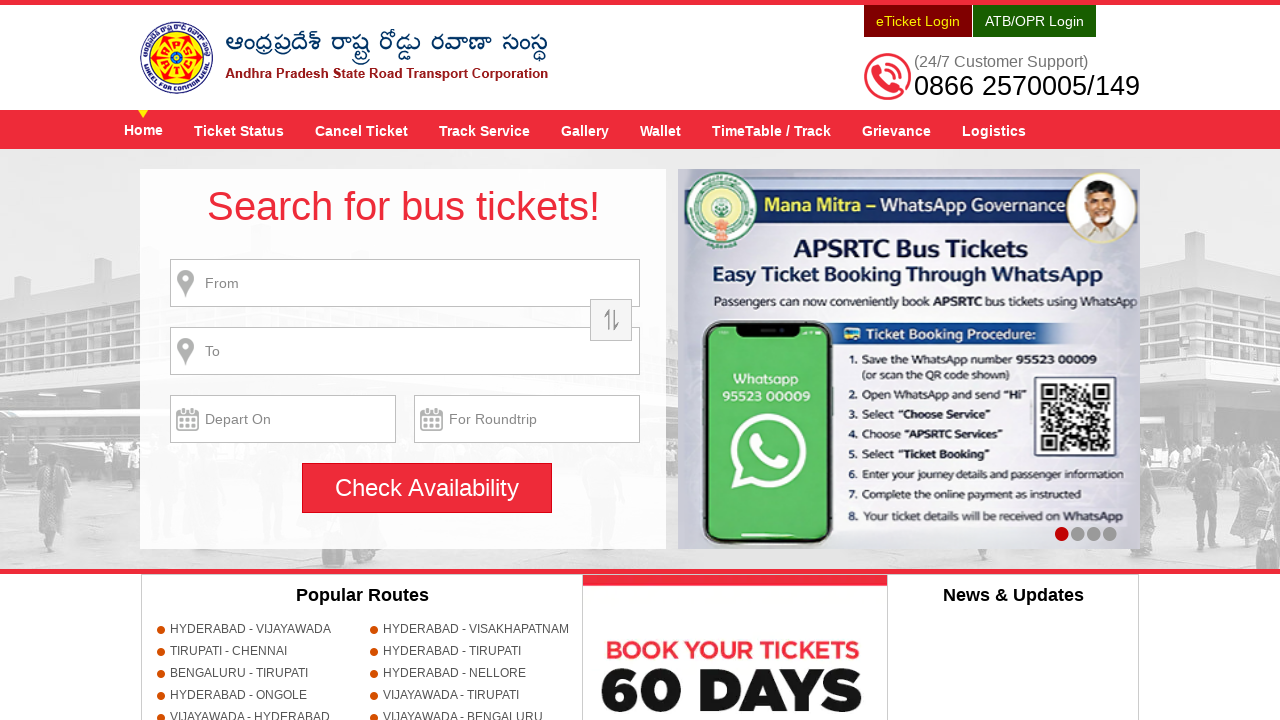

Filled 'From' place field with 'Hyderabad' on #fromPlaceName
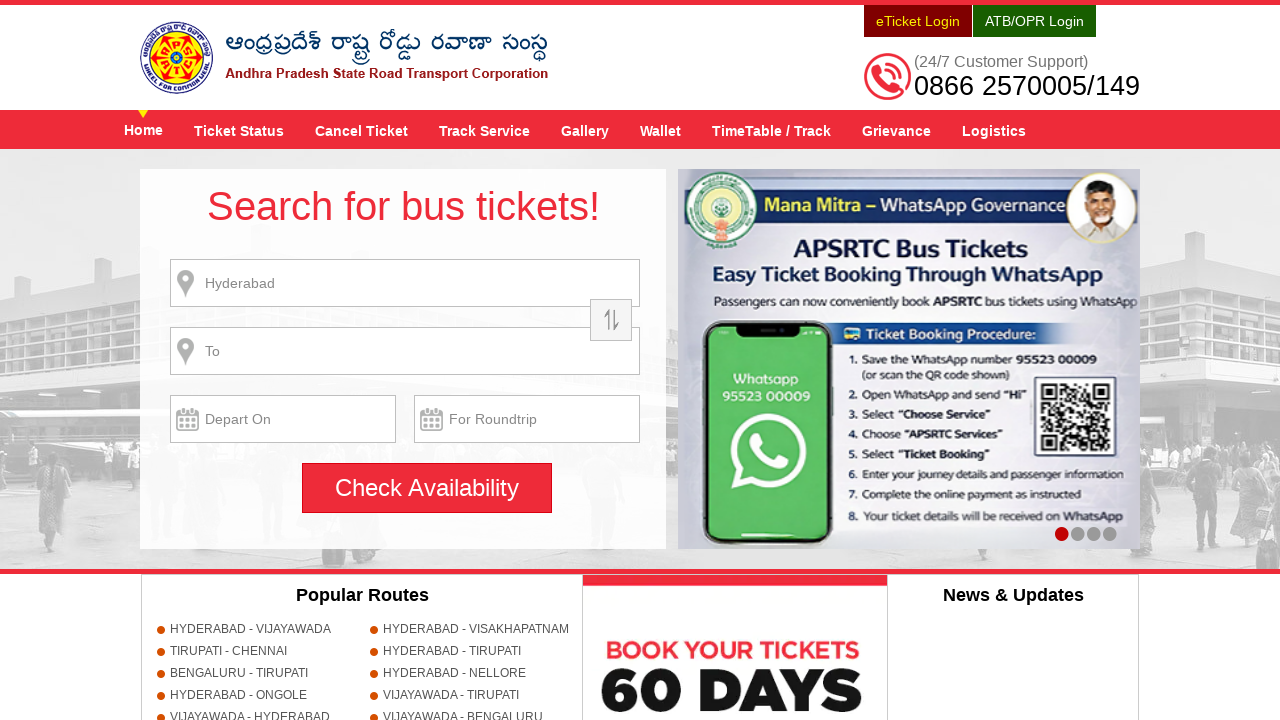

Clicked search button on APSRTC site at (427, 488) on #searchBtn
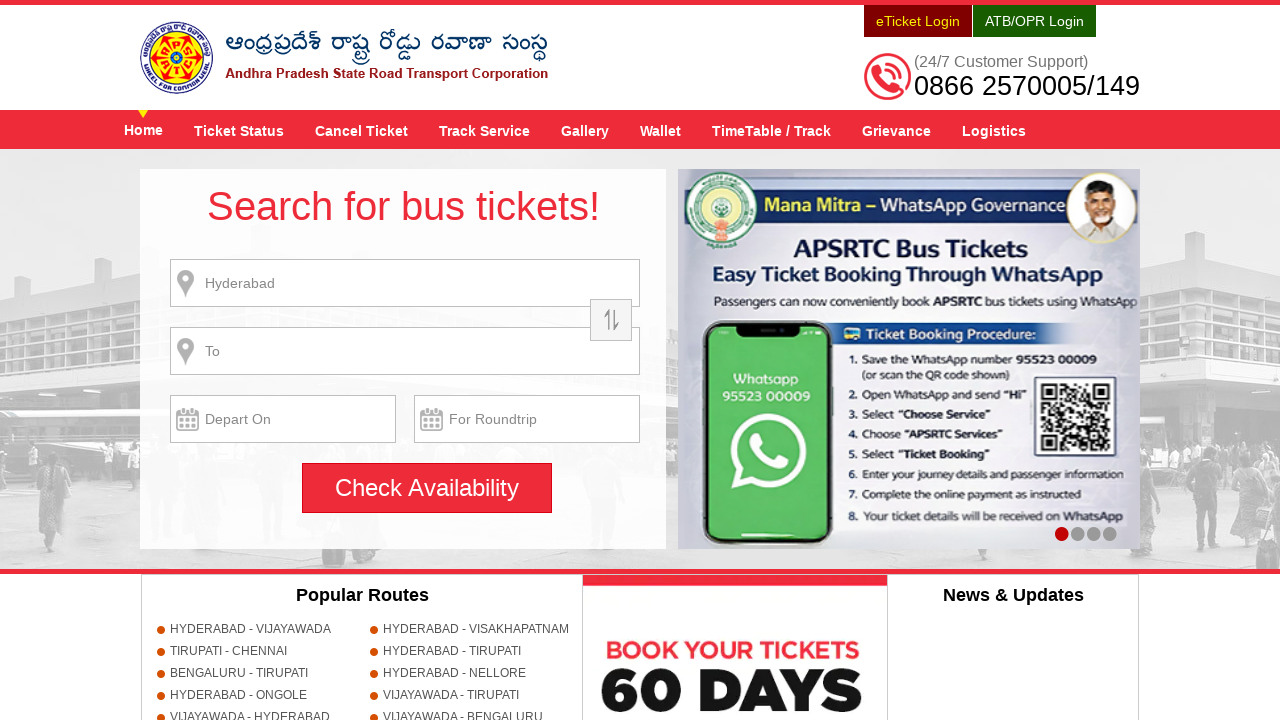

Set up dialog handler to accept alerts and waited briefly
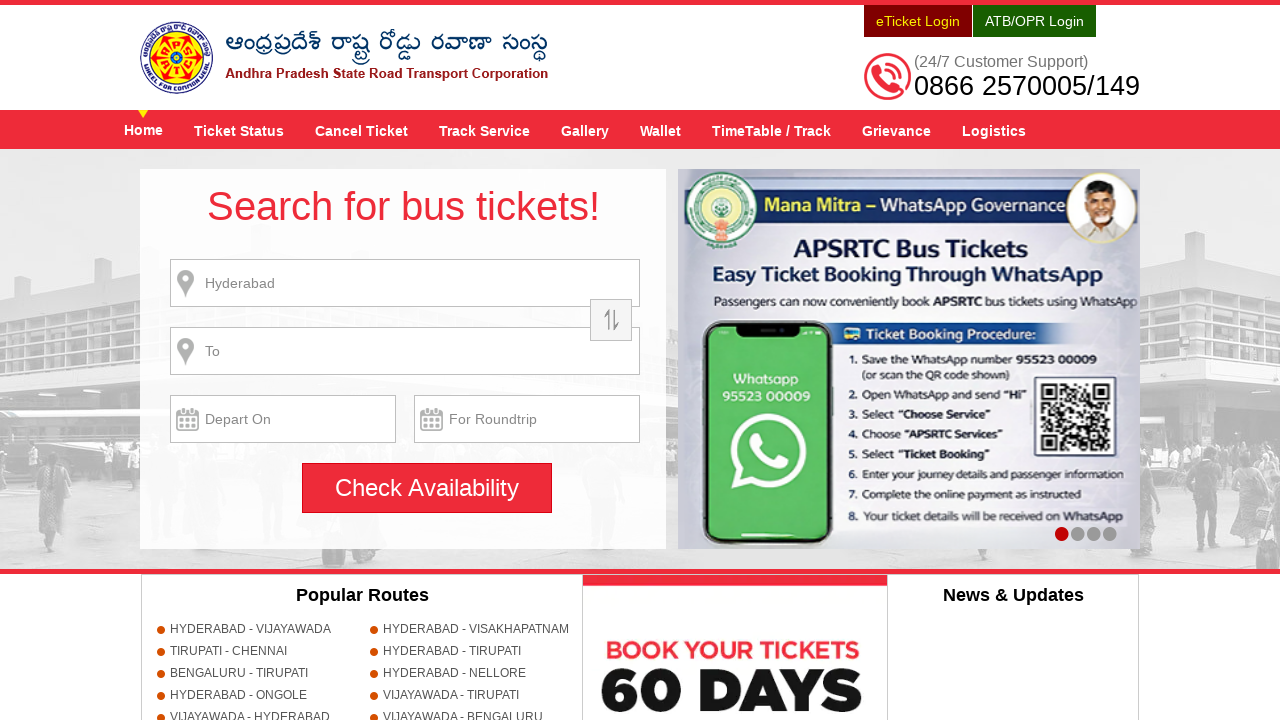

Navigated to DemoQA alerts practice page
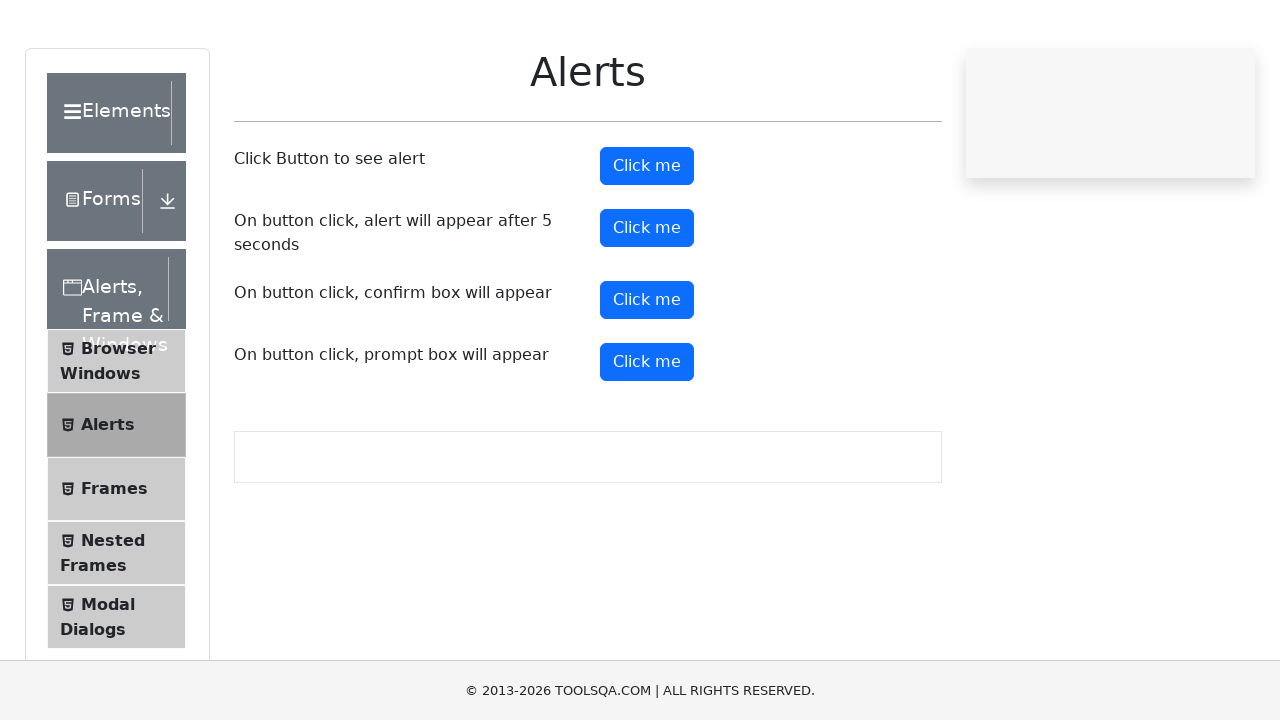

Set up dialog handler to dismiss and print alert messages
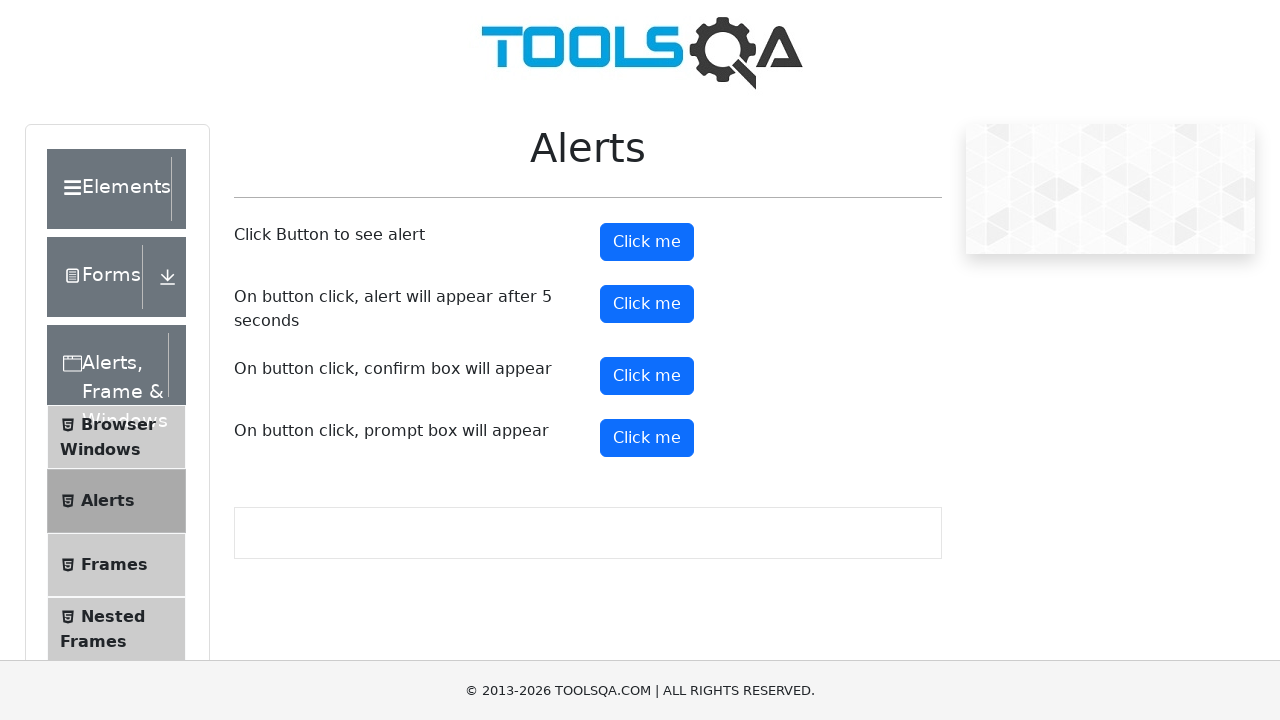

Clicked confirm button on DemoQA alerts page at (647, 376) on #confirmButton
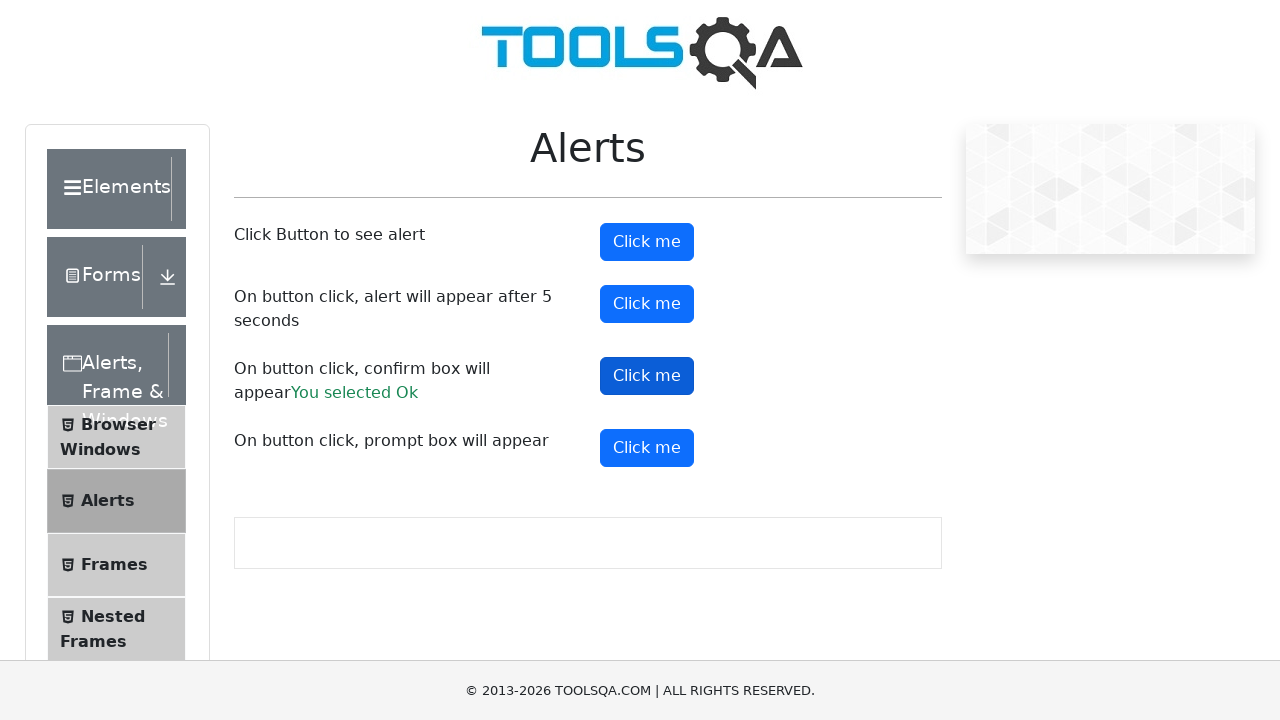

Waited for dialog to be handled
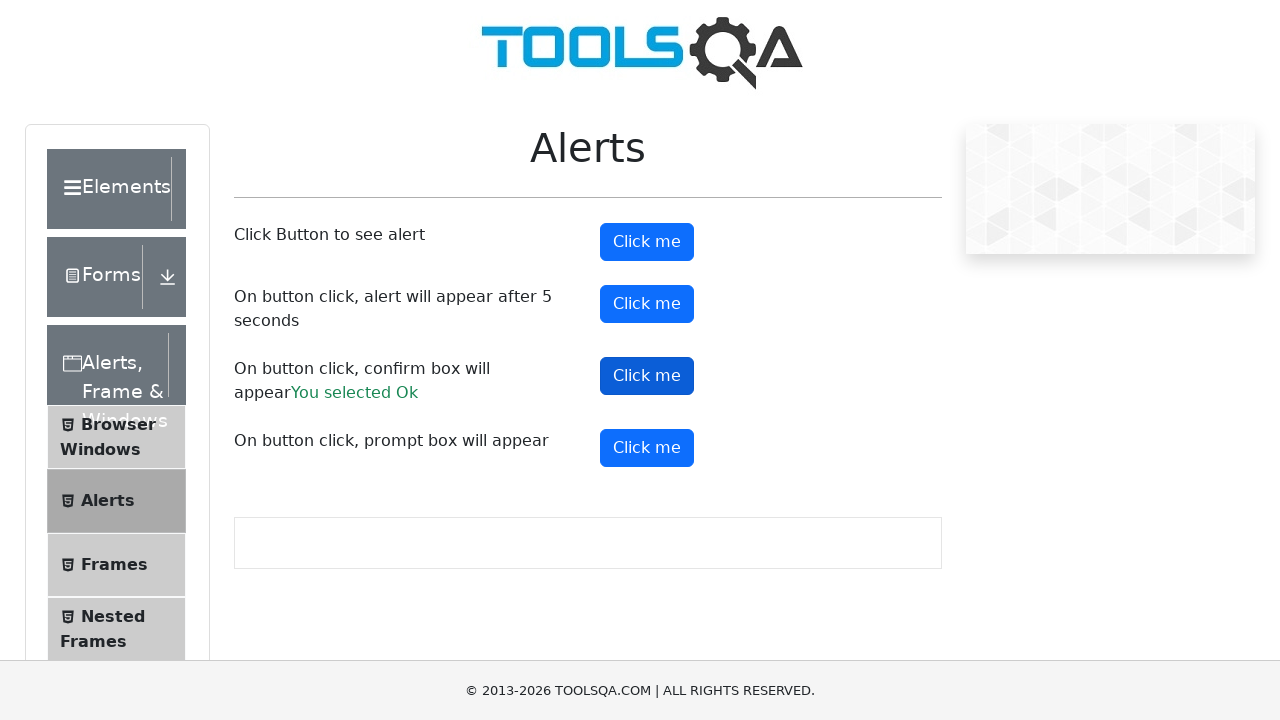

Navigated to DemoQA nested frames practice page
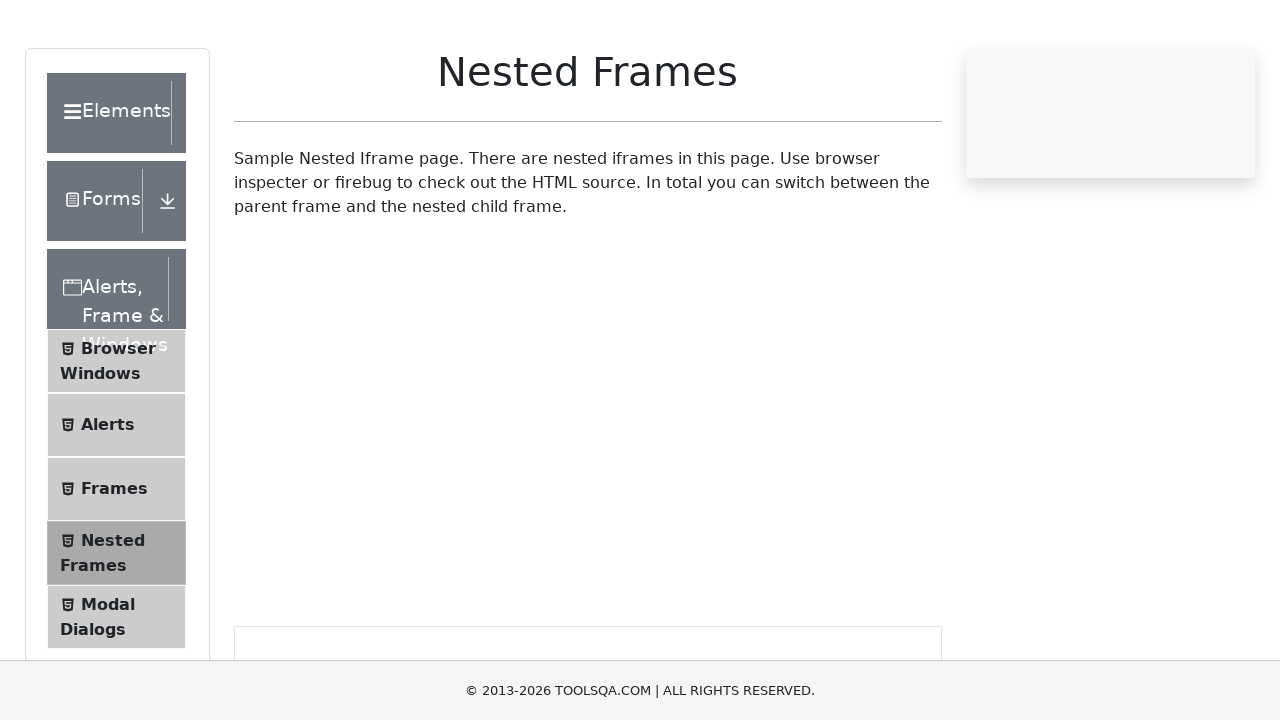

Waited for nested frames to load on DemoQA page
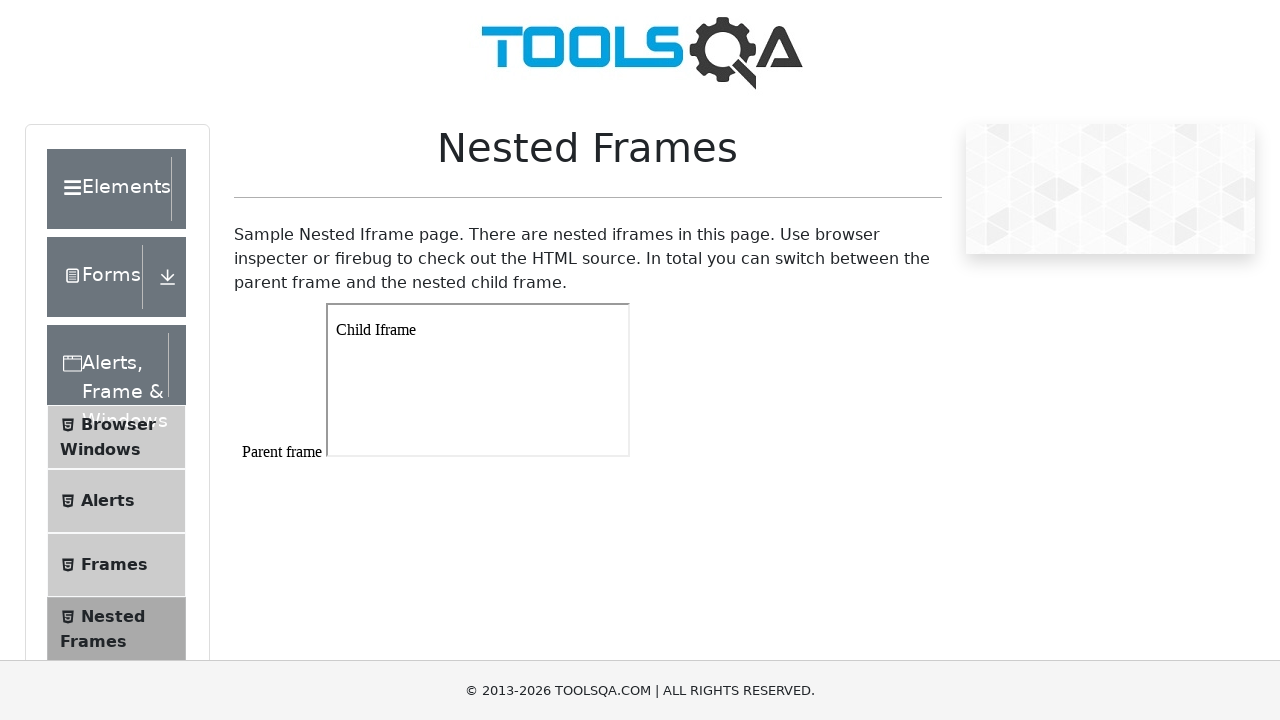

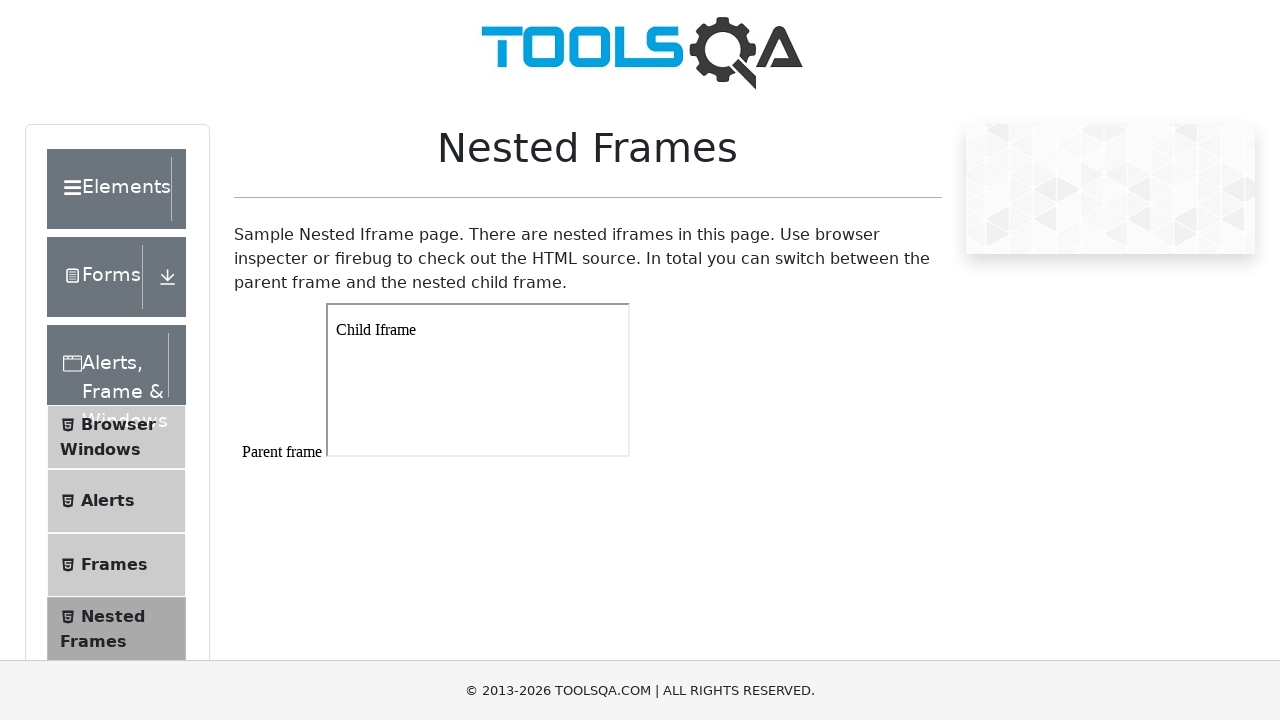